Tests login form error handling by submitting invalid credentials and verifying the error message displays correctly

Starting URL: https://the-internet.herokuapp.com/login

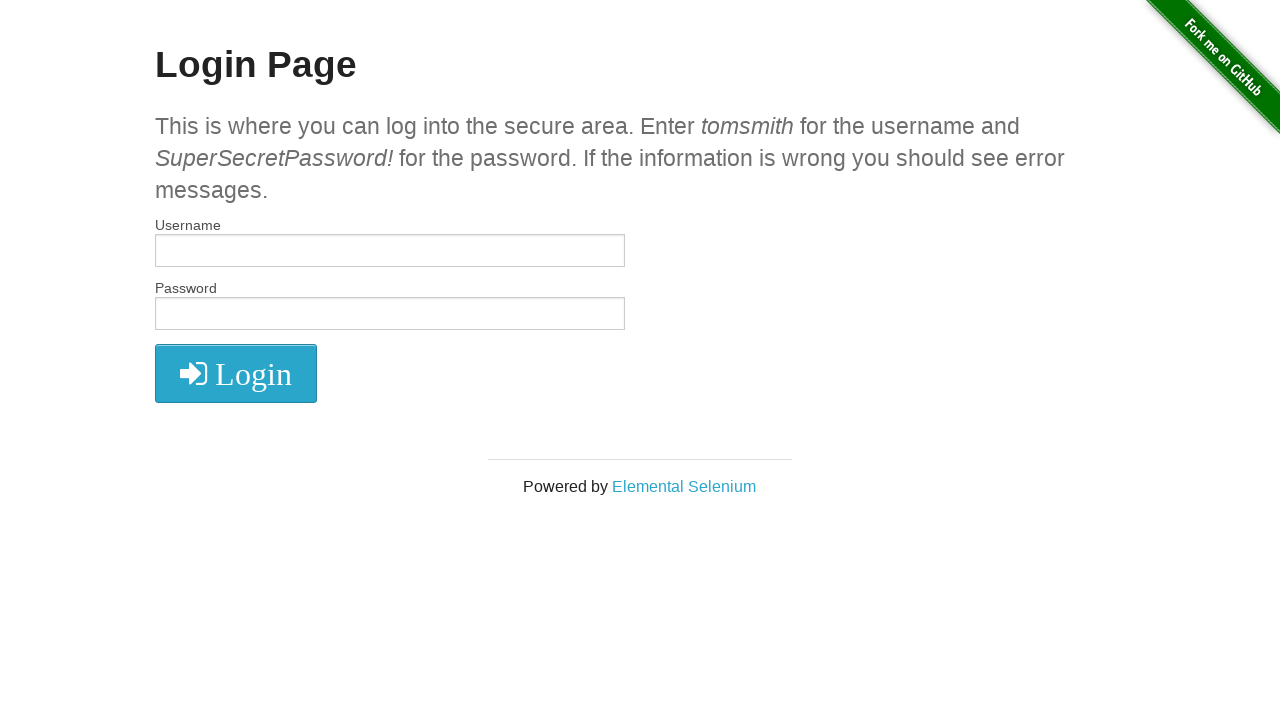

Filled username field with invalid username 'tomsmith1' on #username
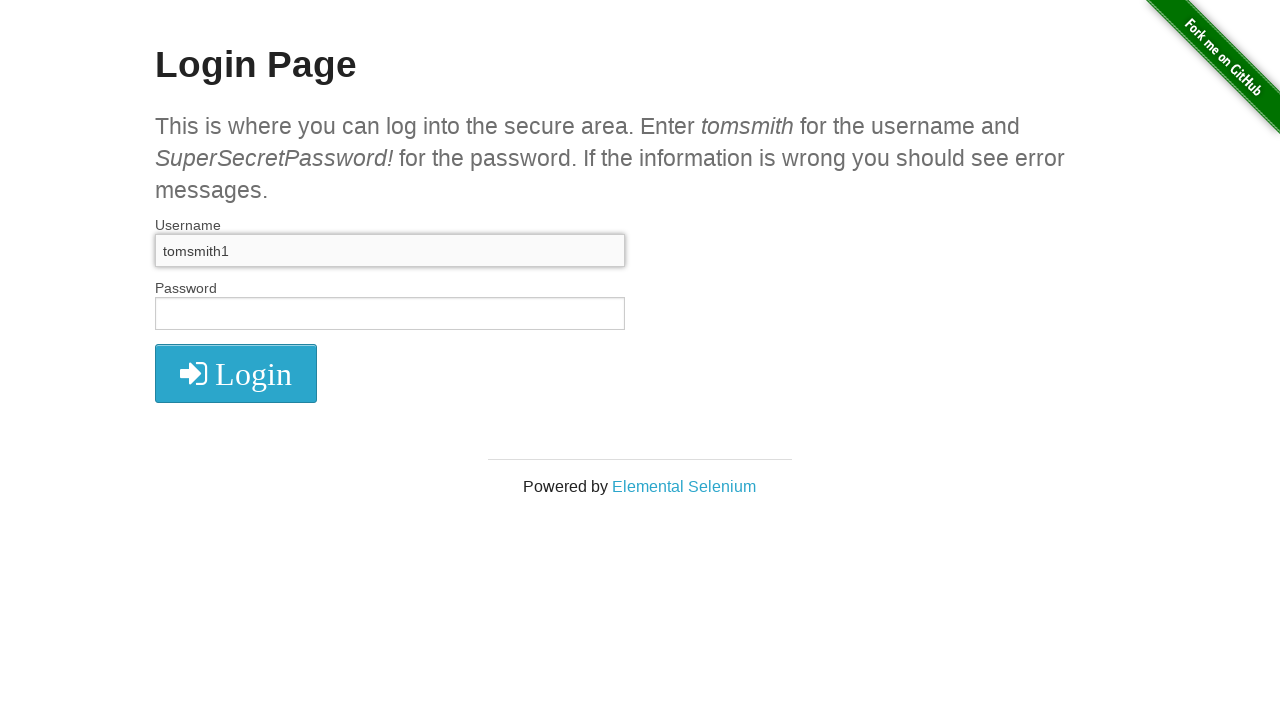

Filled password field with 'SuperSecretPassword!' on input[name='password']
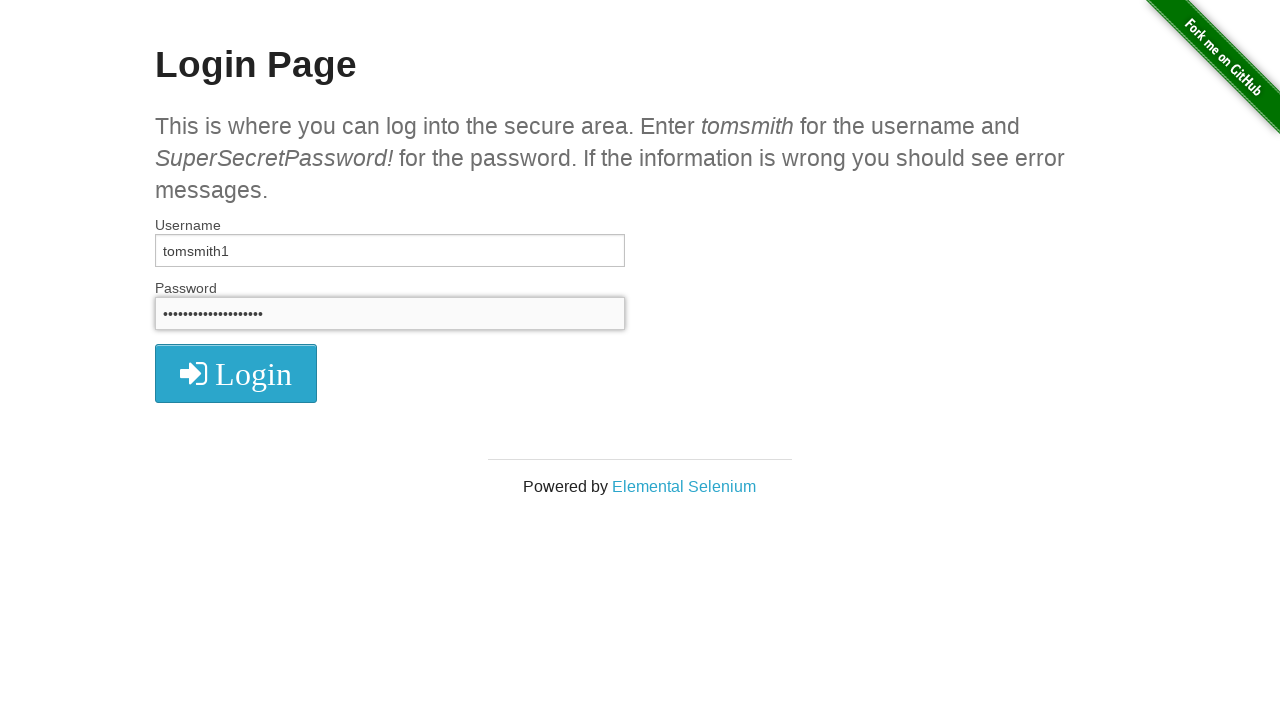

Clicked login button at (236, 373) on .radius
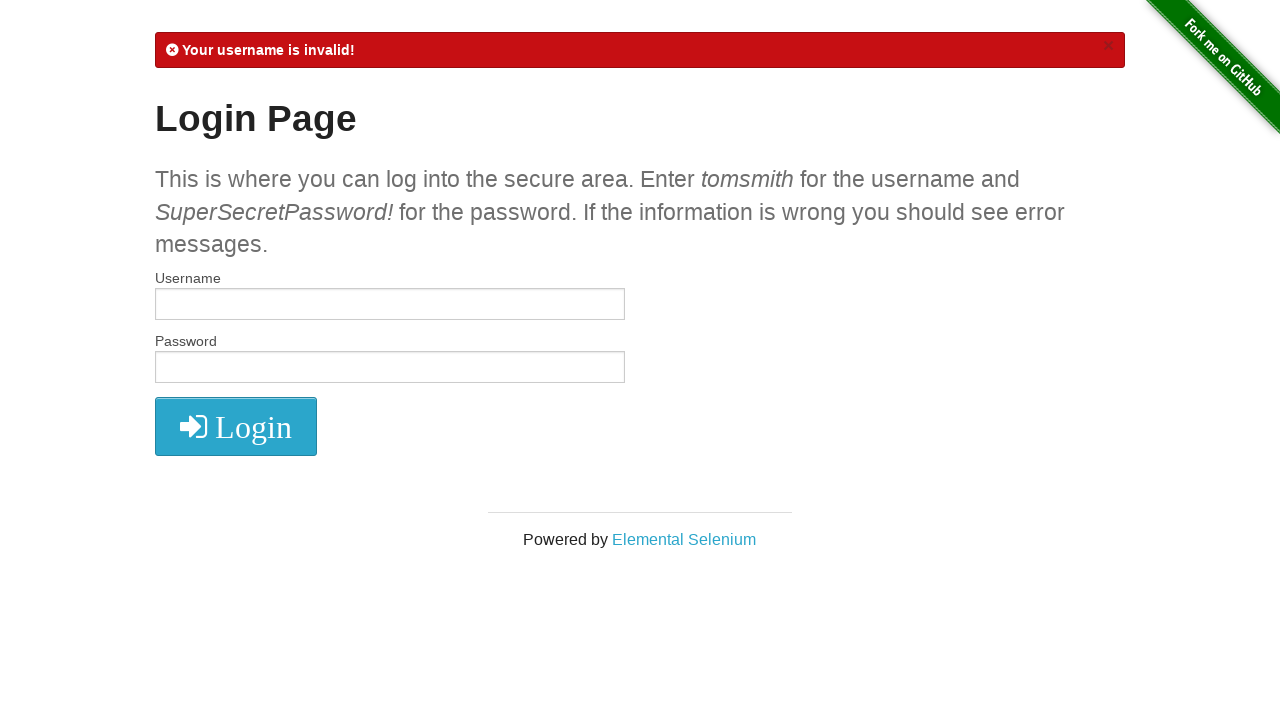

Error message element loaded
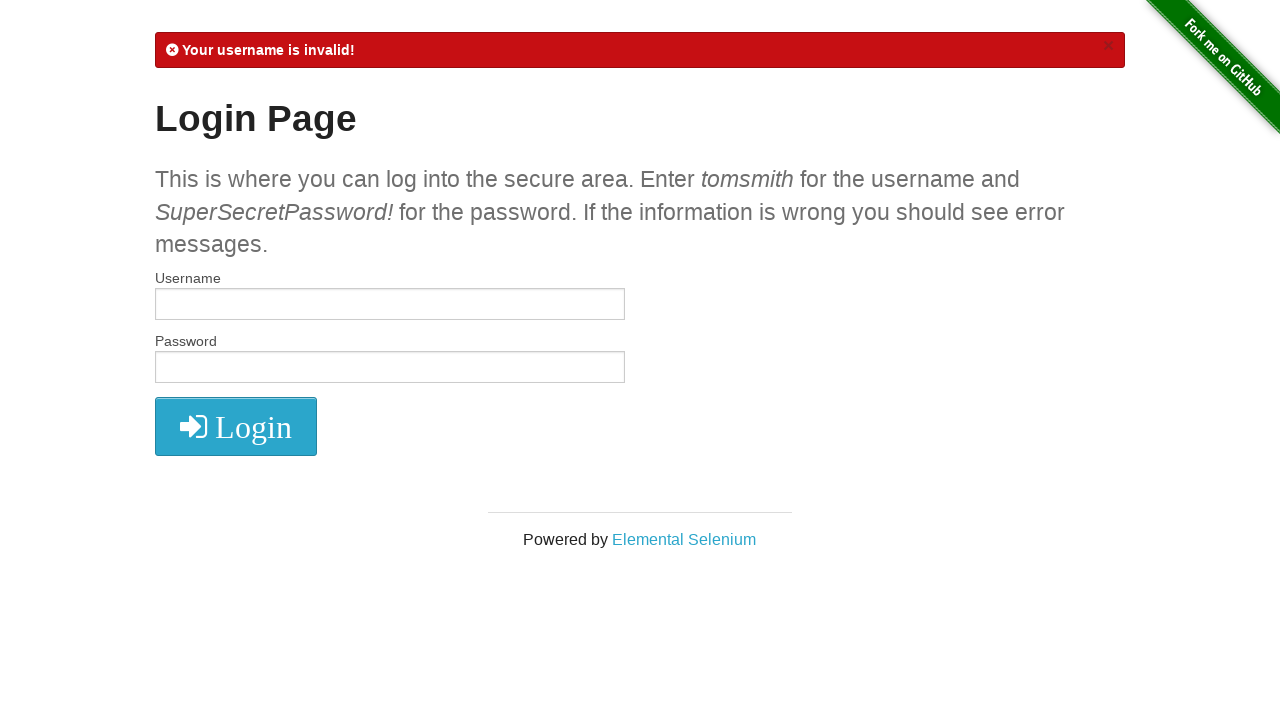

Verified error message is visible
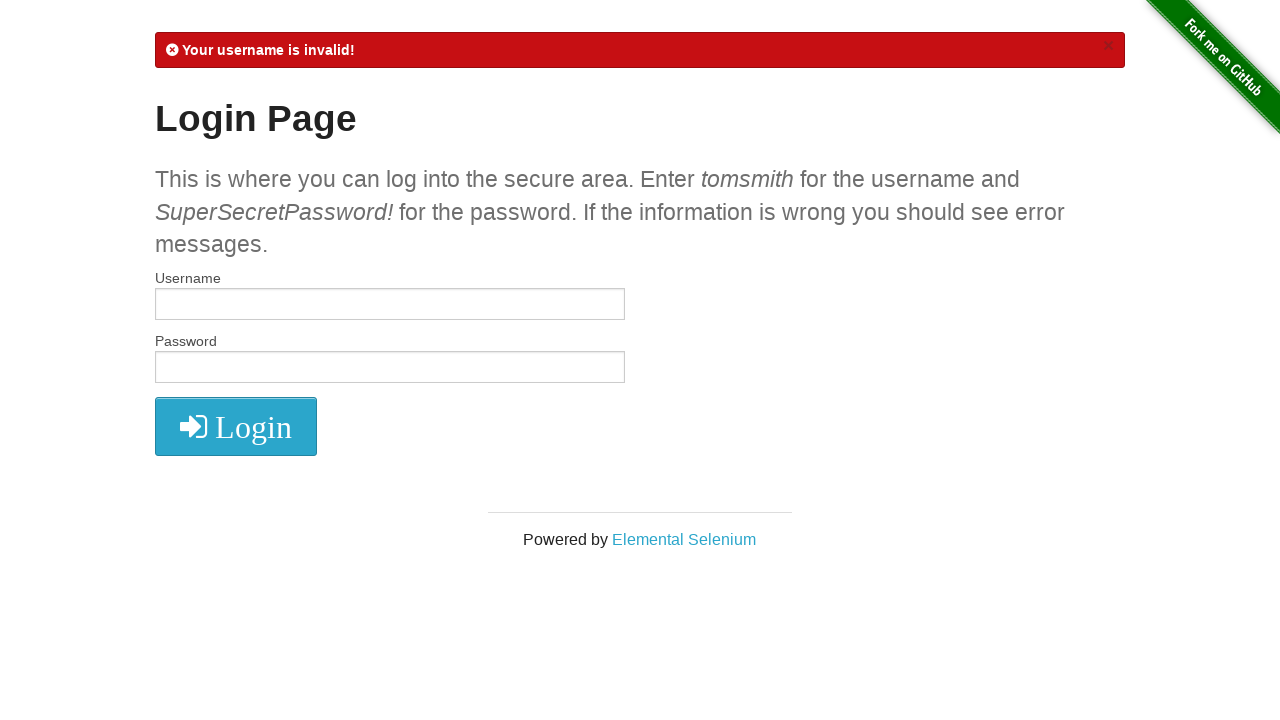

Verified error message contains 'Your username is invalid!'
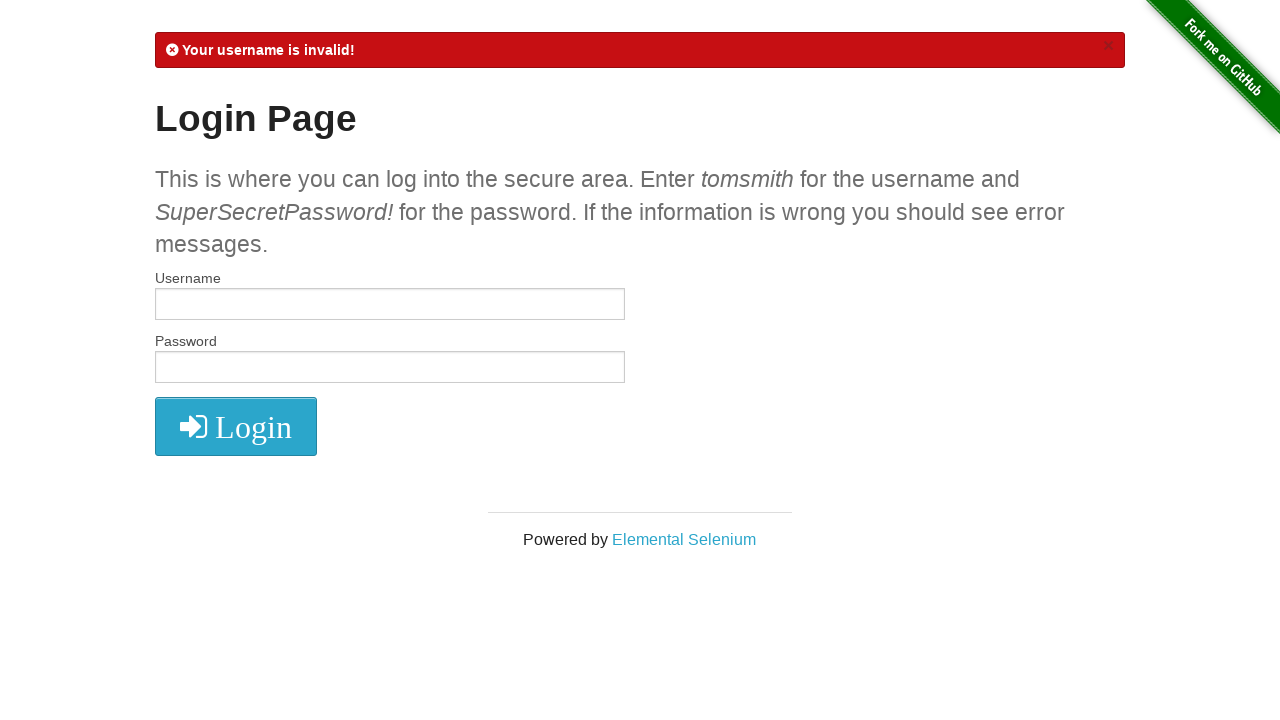

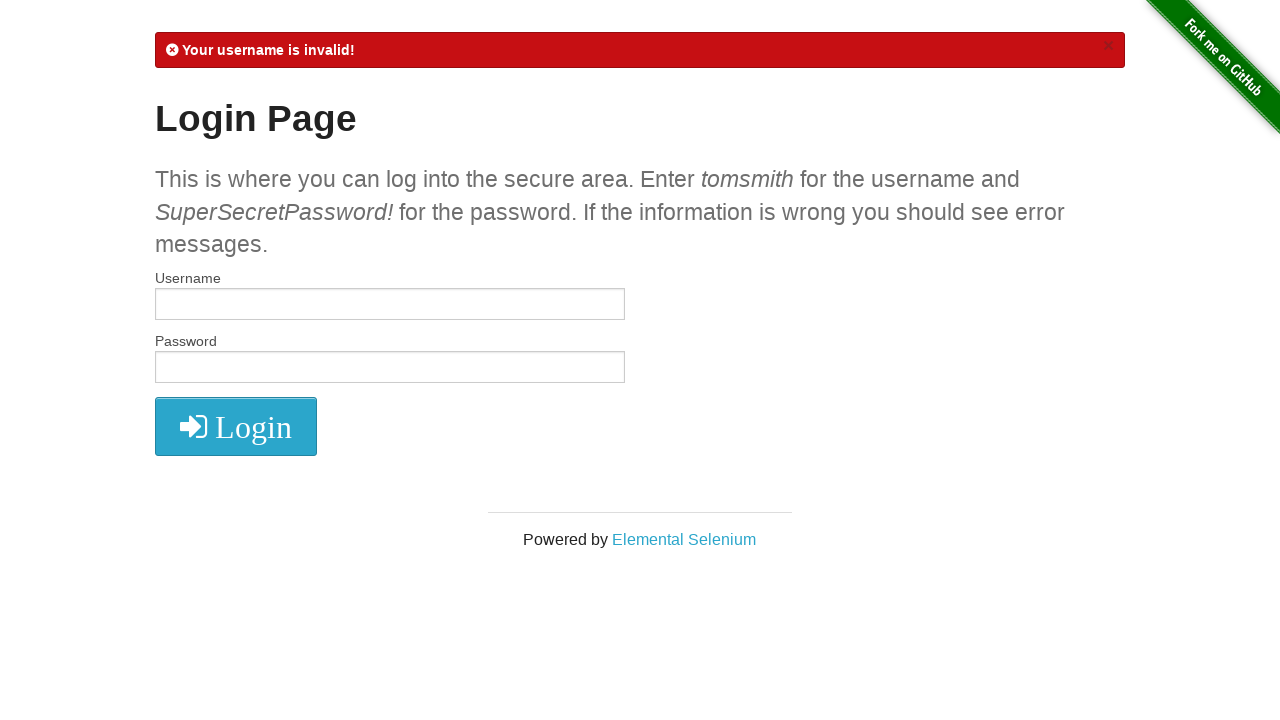